Tests calendar date picker functionality by selecting a specific date (December 21, 1999) through navigating years, months, and days, then verifies the selected date values are correct.

Starting URL: https://rahulshettyacademy.com/seleniumPractise/#/offers

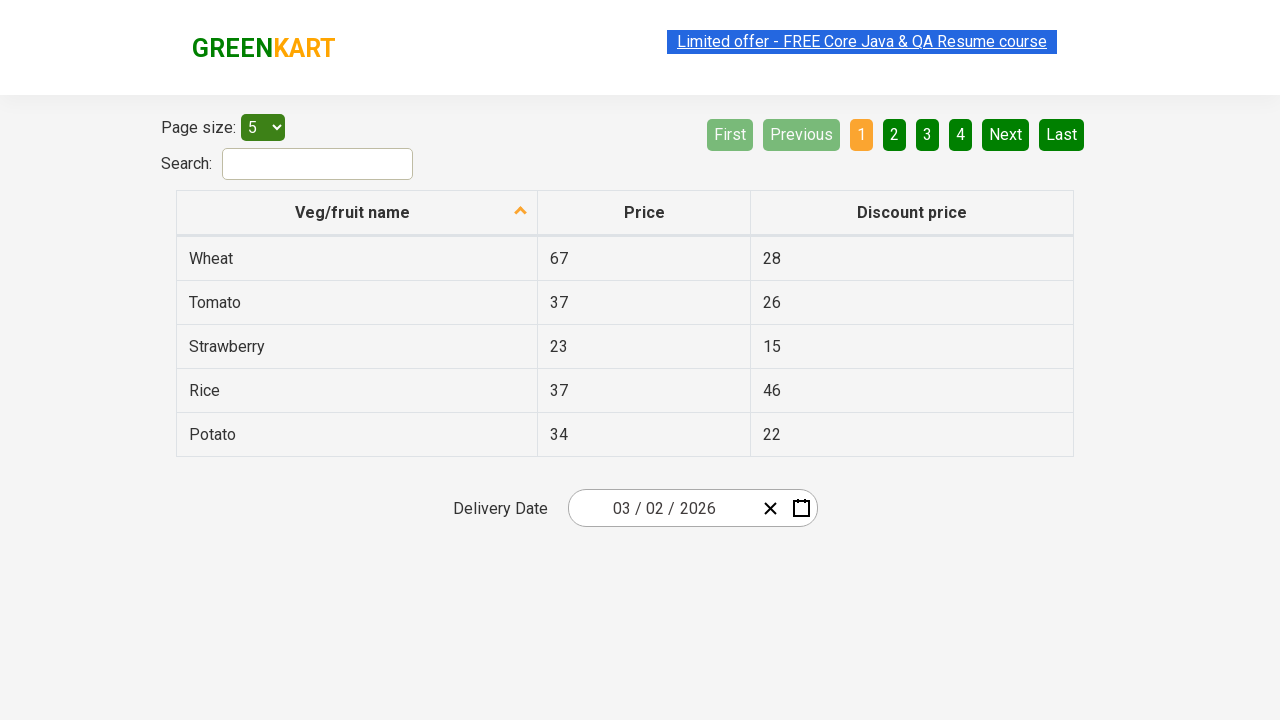

Clicked calendar button to open date picker at (801, 508) on .react-date-picker__calendar-button__icon
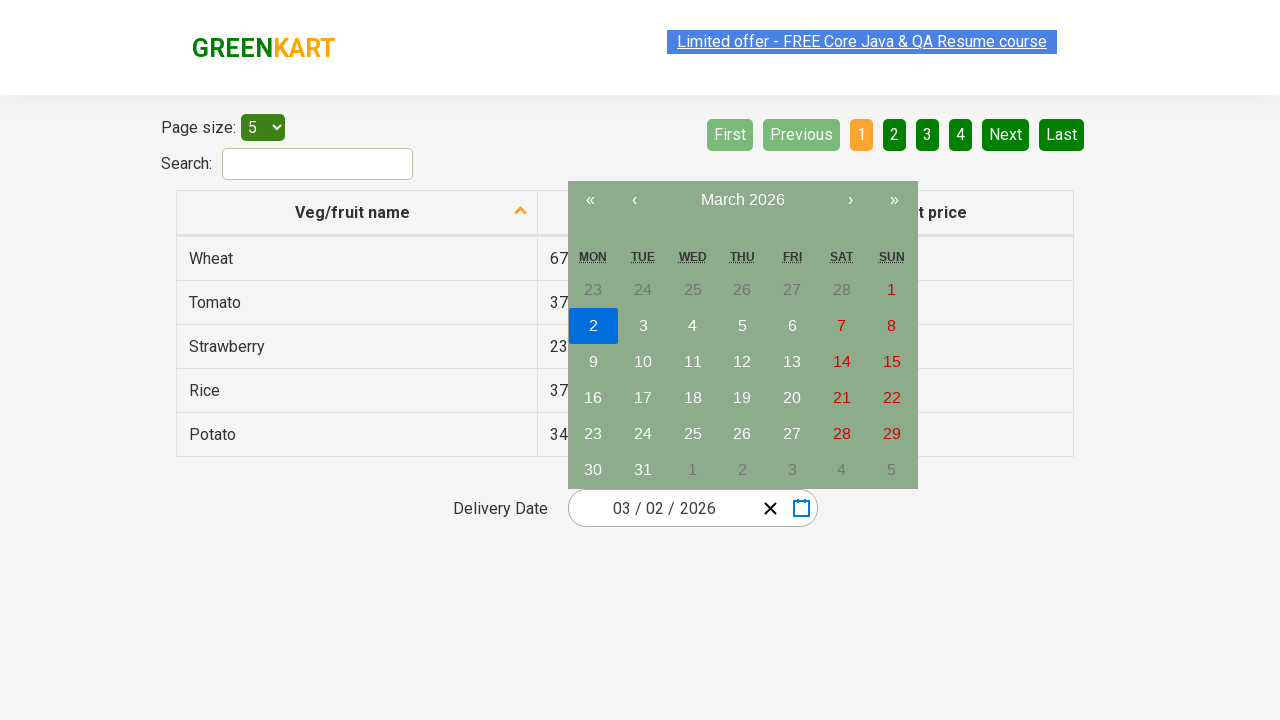

Clicked to navigate to month view at (742, 200) on .react-calendar__navigation__label__labelText
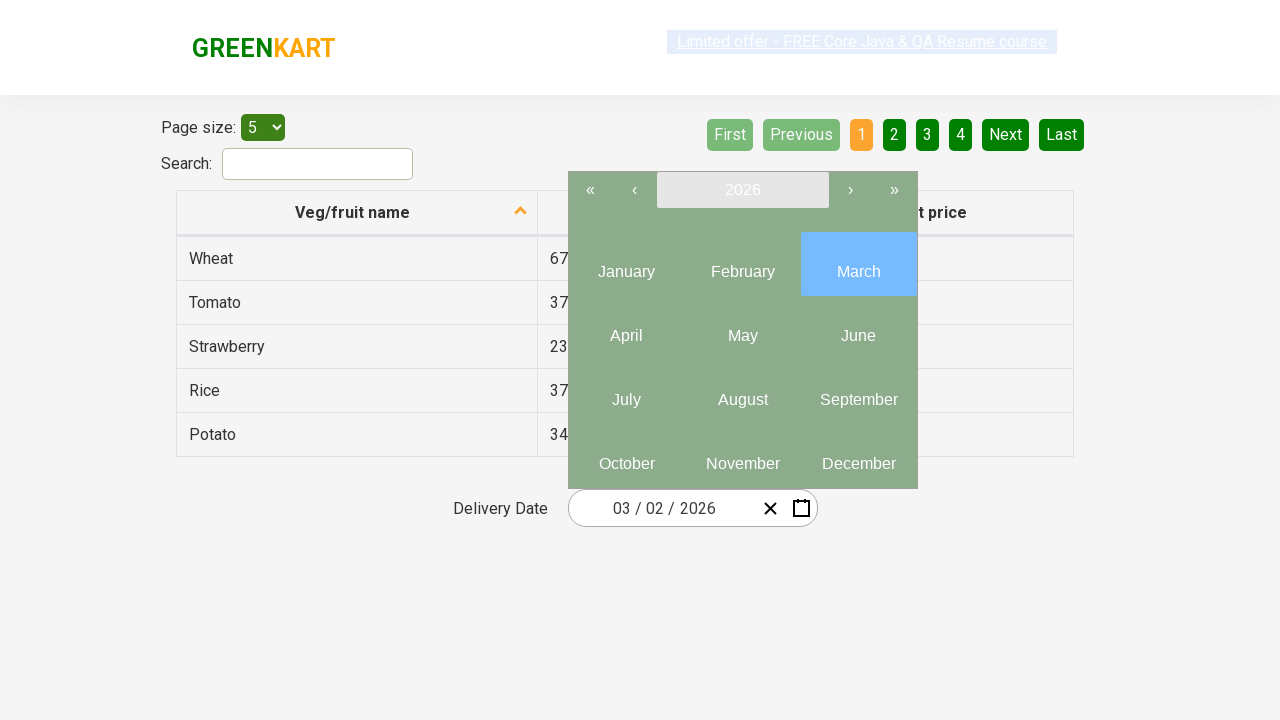

Clicked to navigate to year view at (742, 190) on .react-calendar__navigation__label__labelText
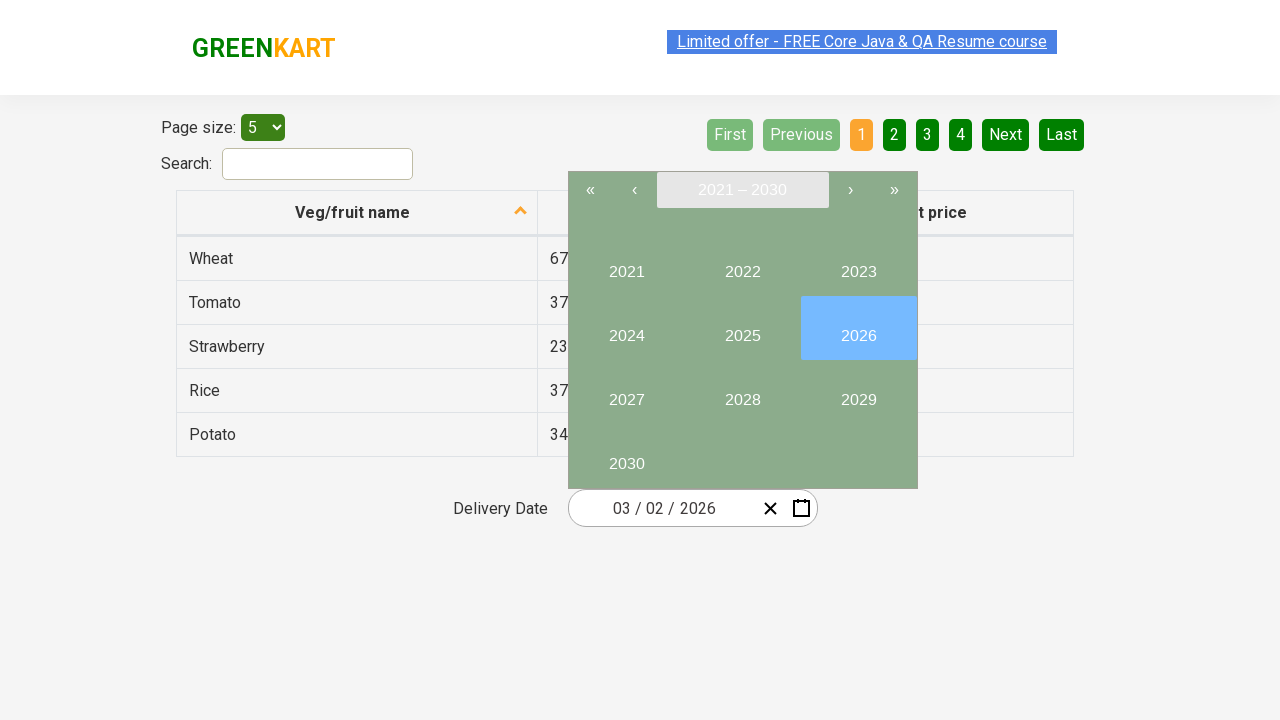

Clicked prev button to navigate to earlier decades (1st click) at (634, 190) on .react-calendar__navigation__prev-button
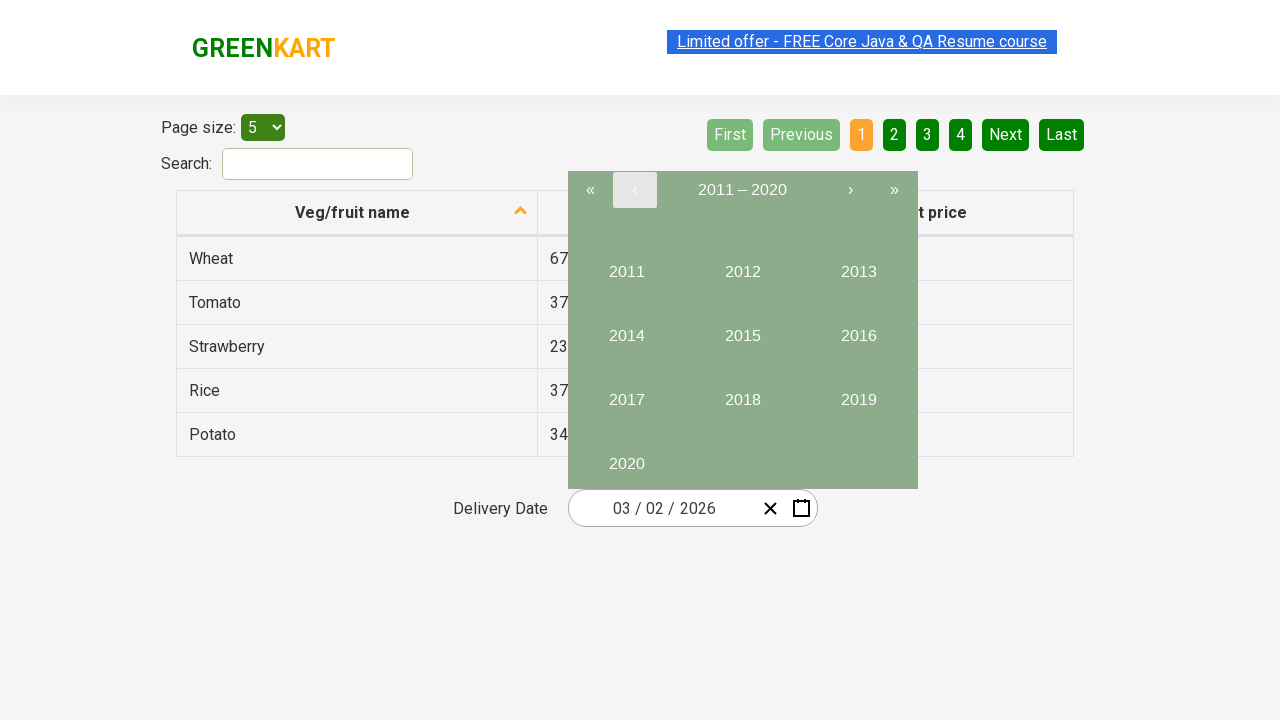

Clicked prev button to navigate to earlier decades (2nd click) at (634, 190) on .react-calendar__navigation__prev-button
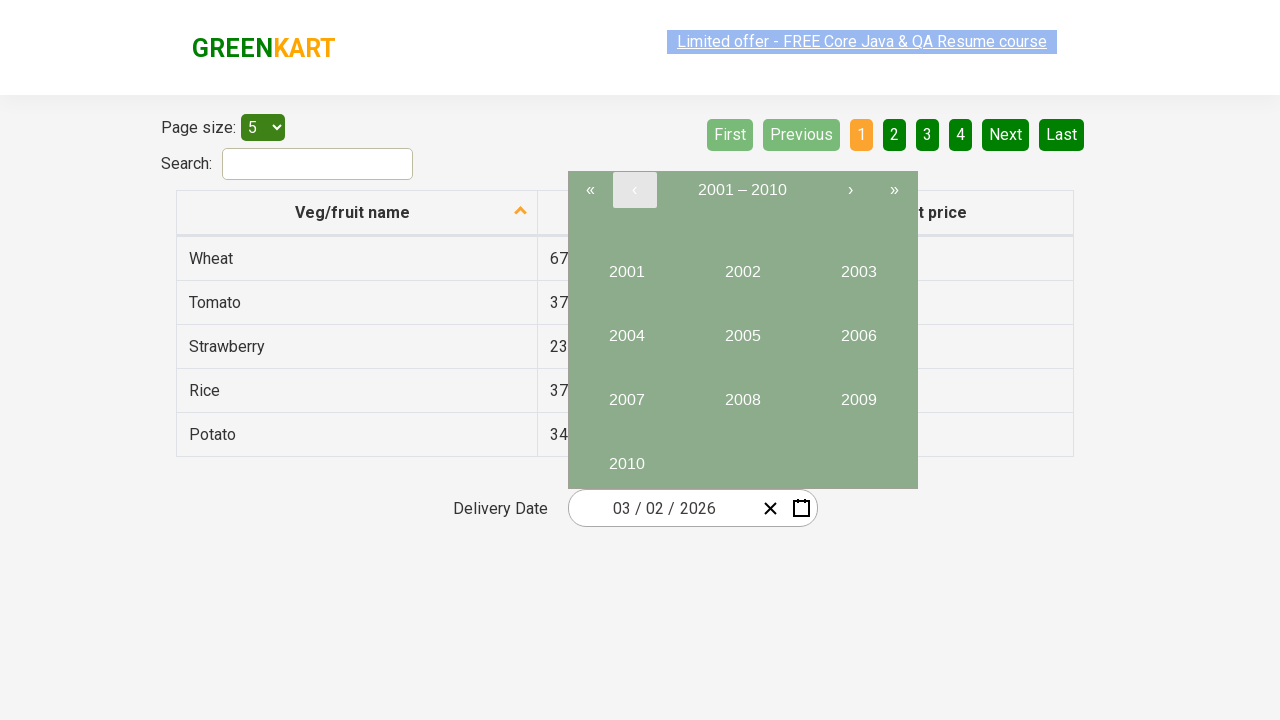

Clicked prev button to navigate to earlier decades (3rd click) at (634, 190) on .react-calendar__navigation__prev-button
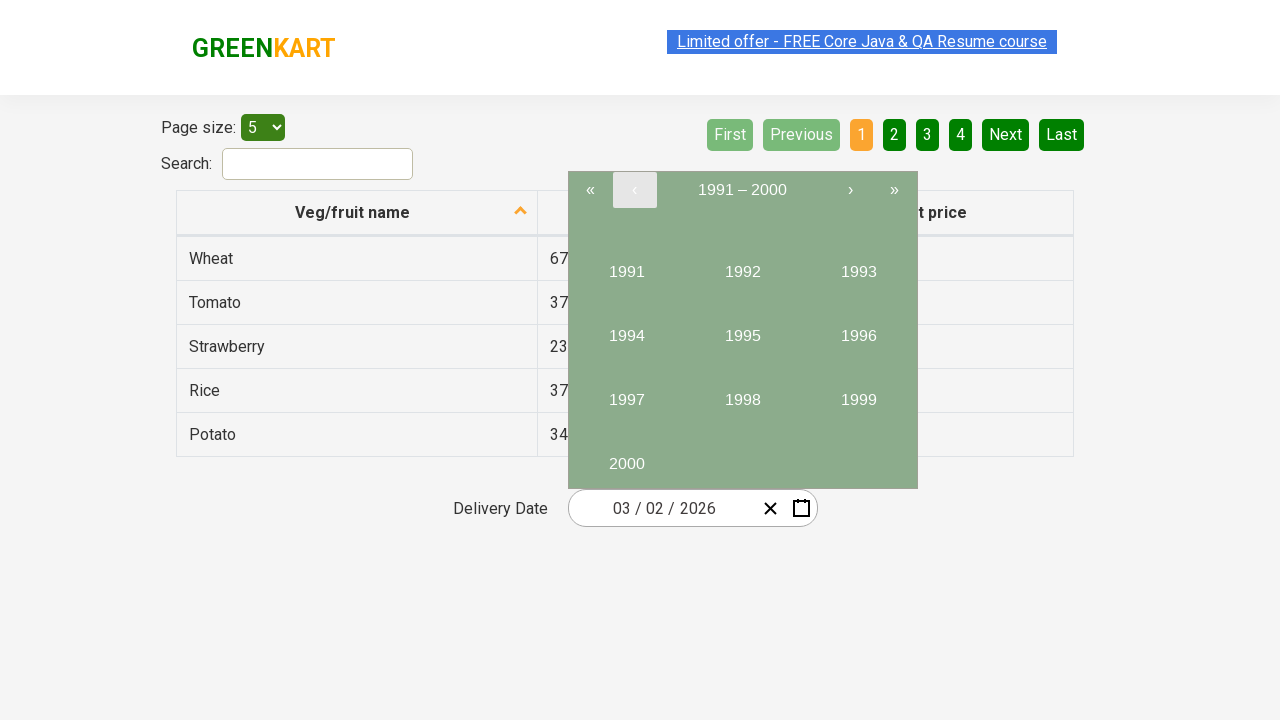

Selected year 1999 at (858, 392) on //button[text()='1999']
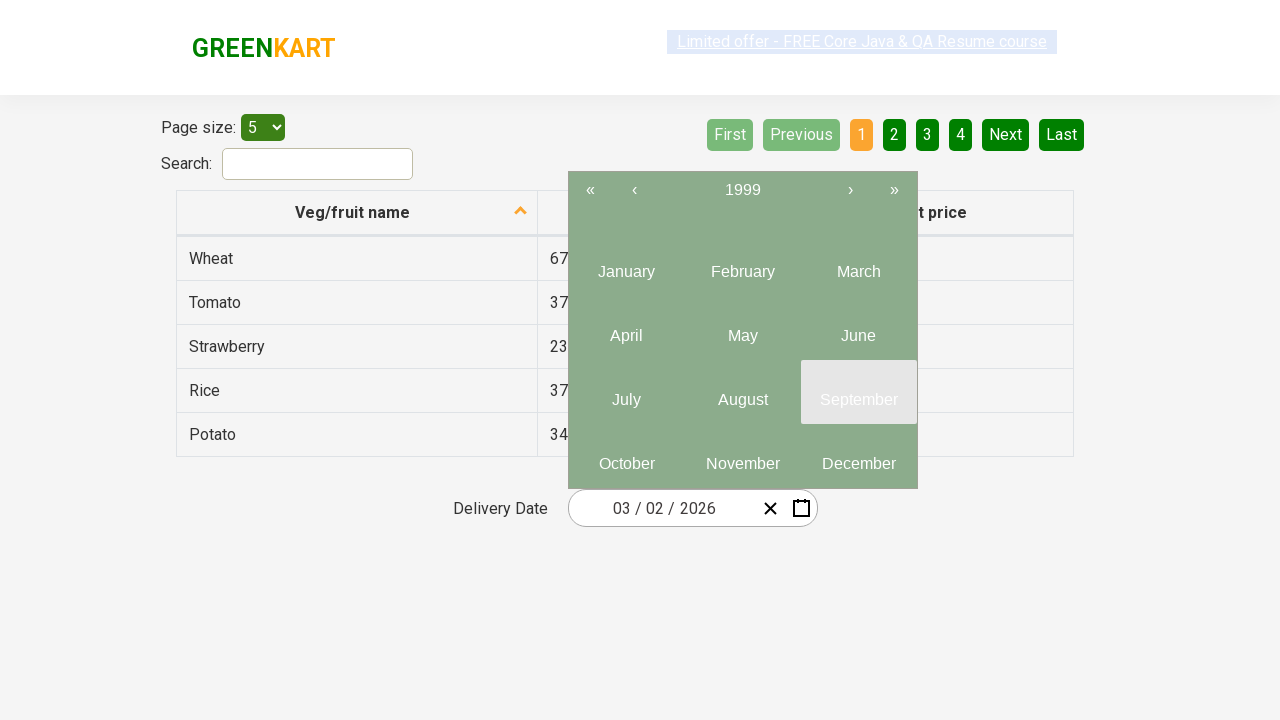

Selected month 12 (December) at (858, 456) on (//button[@class='react-calendar__tile react-calendar__year-view__months__month'
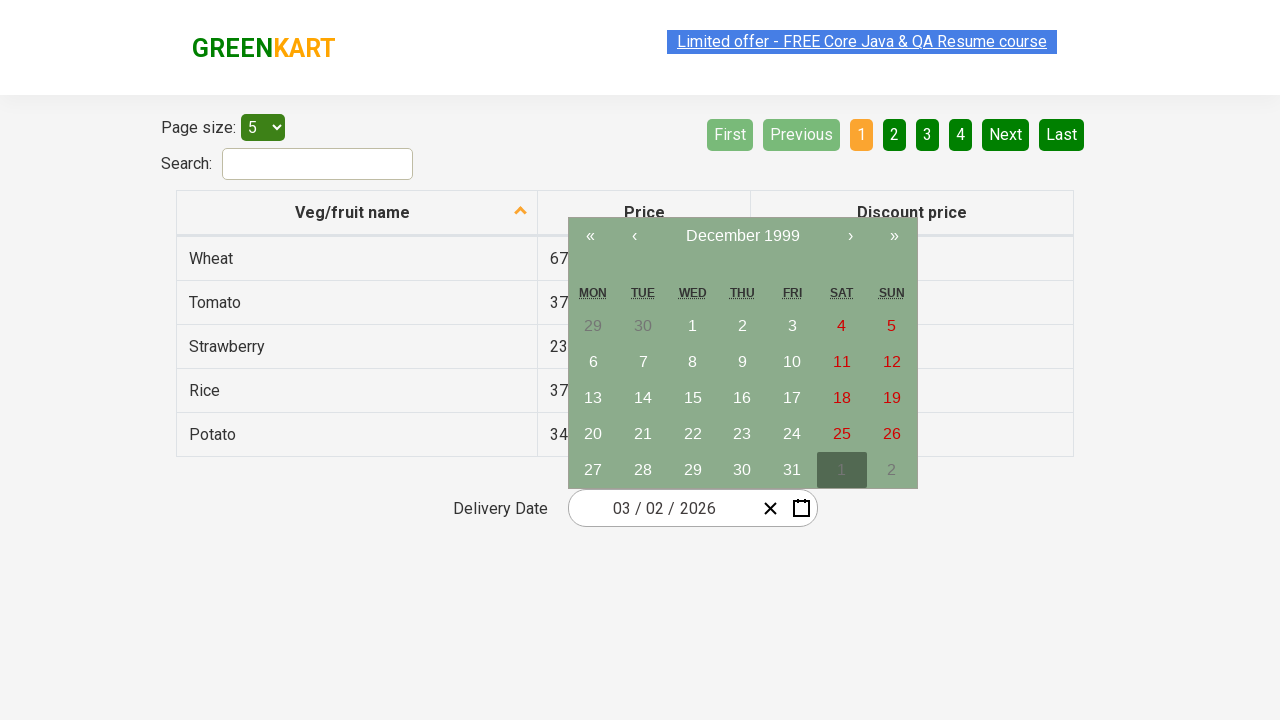

Selected date 21 at (643, 434) on //abbr[text()='21']
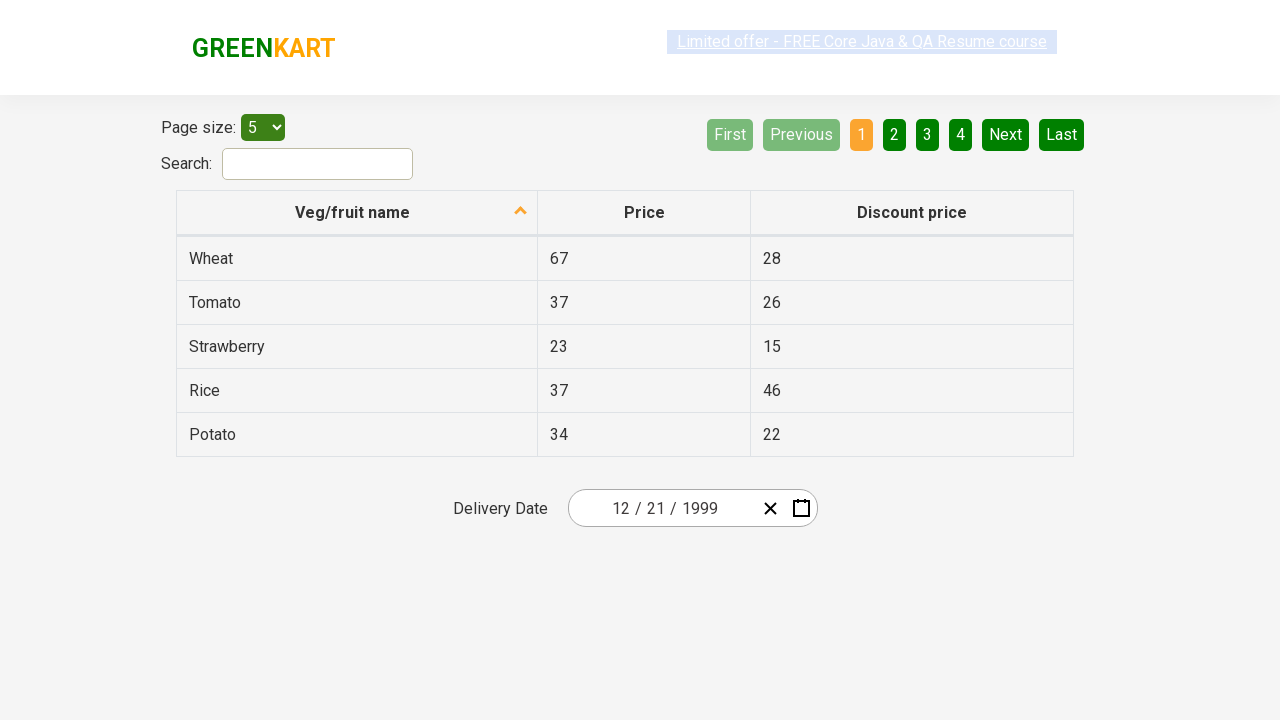

Verified date picker input field is present and loaded
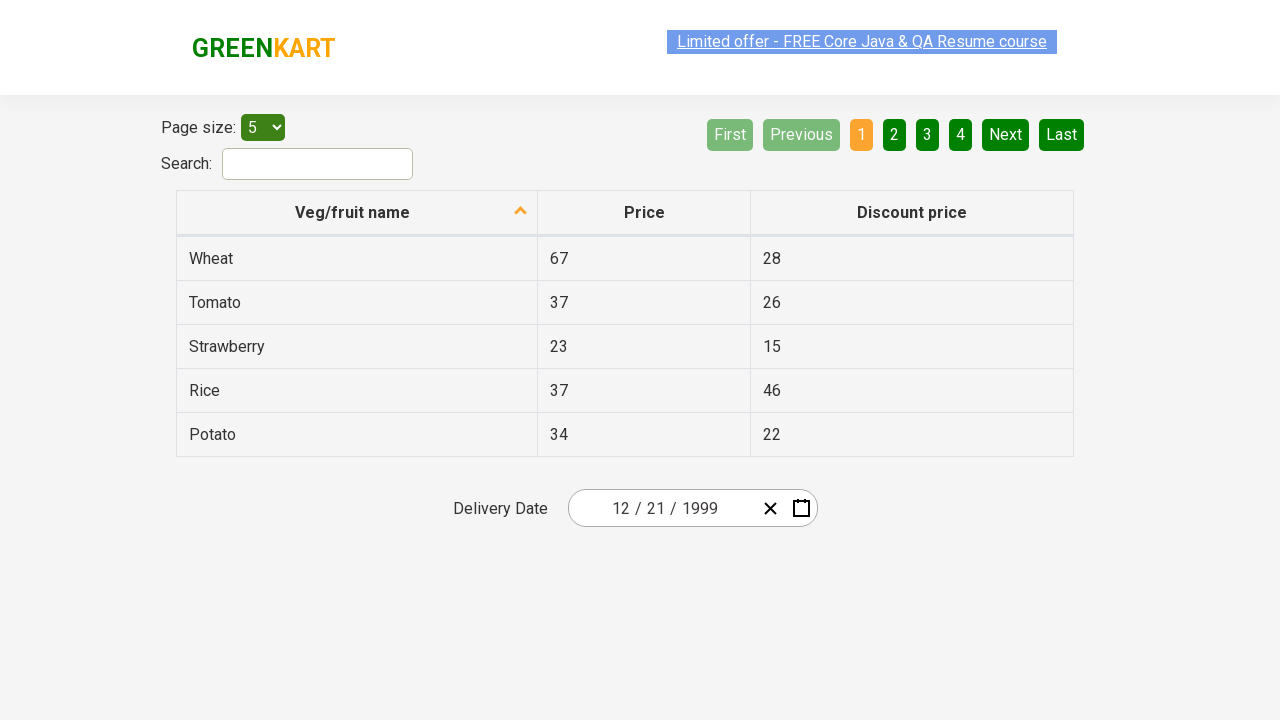

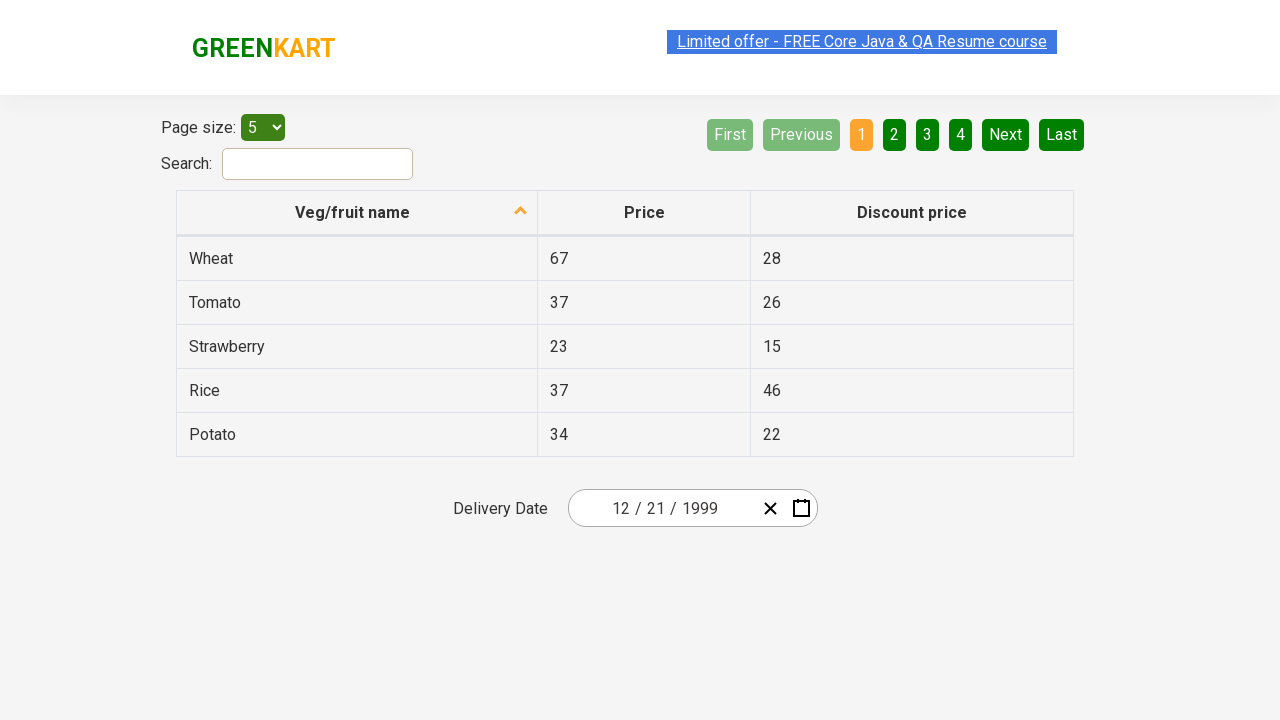